Tests filtering to display only active (incomplete) items and navigation using filter links and back button

Starting URL: https://demo.playwright.dev/todomvc

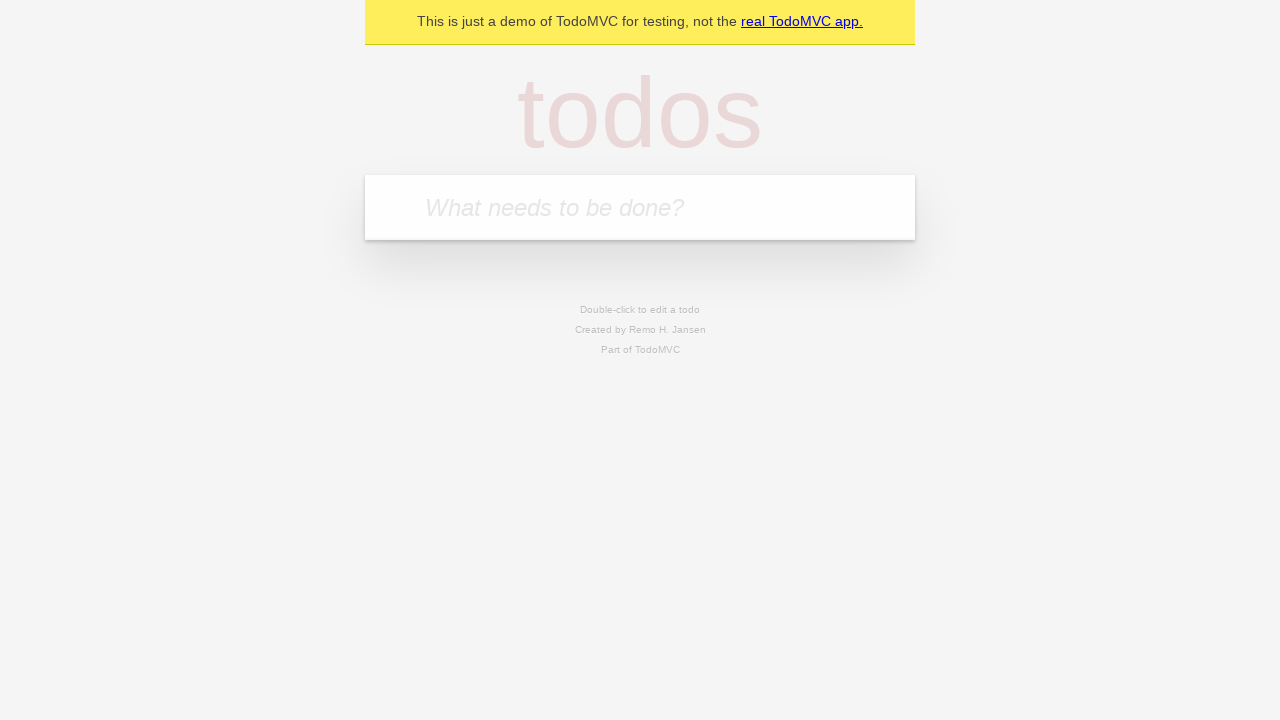

Filled todo input with 'buy some cheese' on internal:attr=[placeholder="What needs to be done?"i]
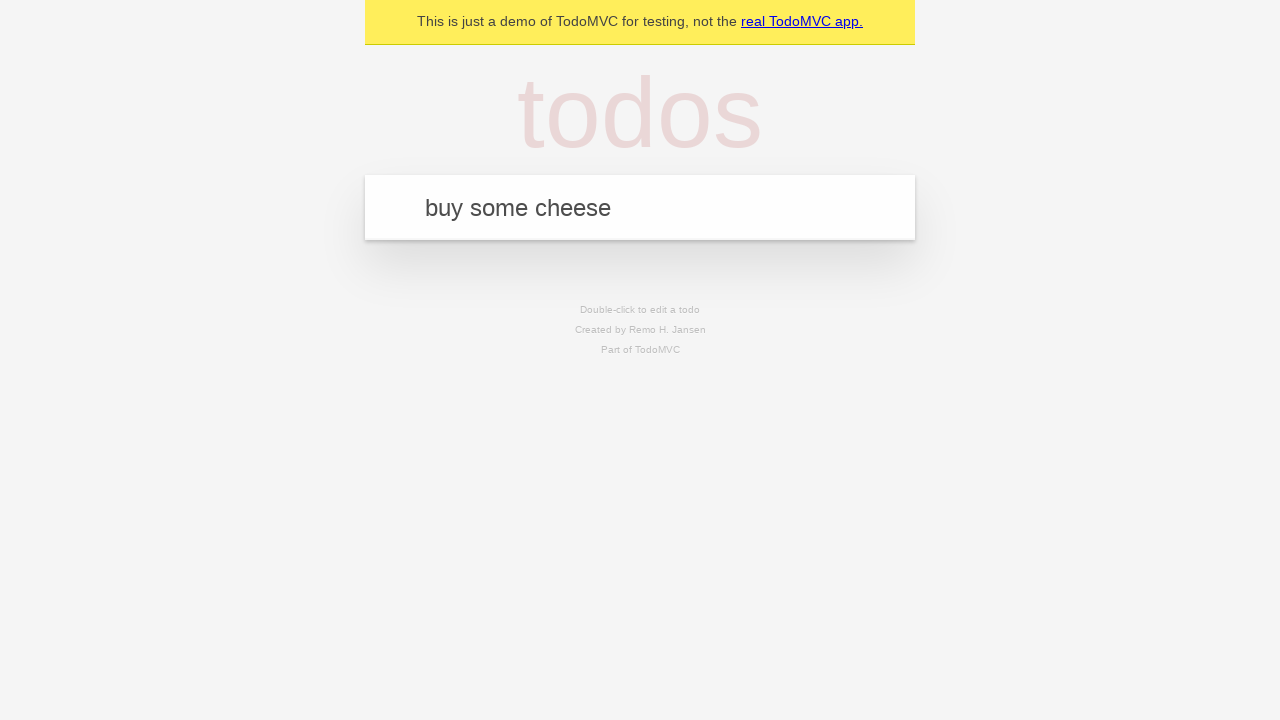

Pressed Enter to add first todo on internal:attr=[placeholder="What needs to be done?"i]
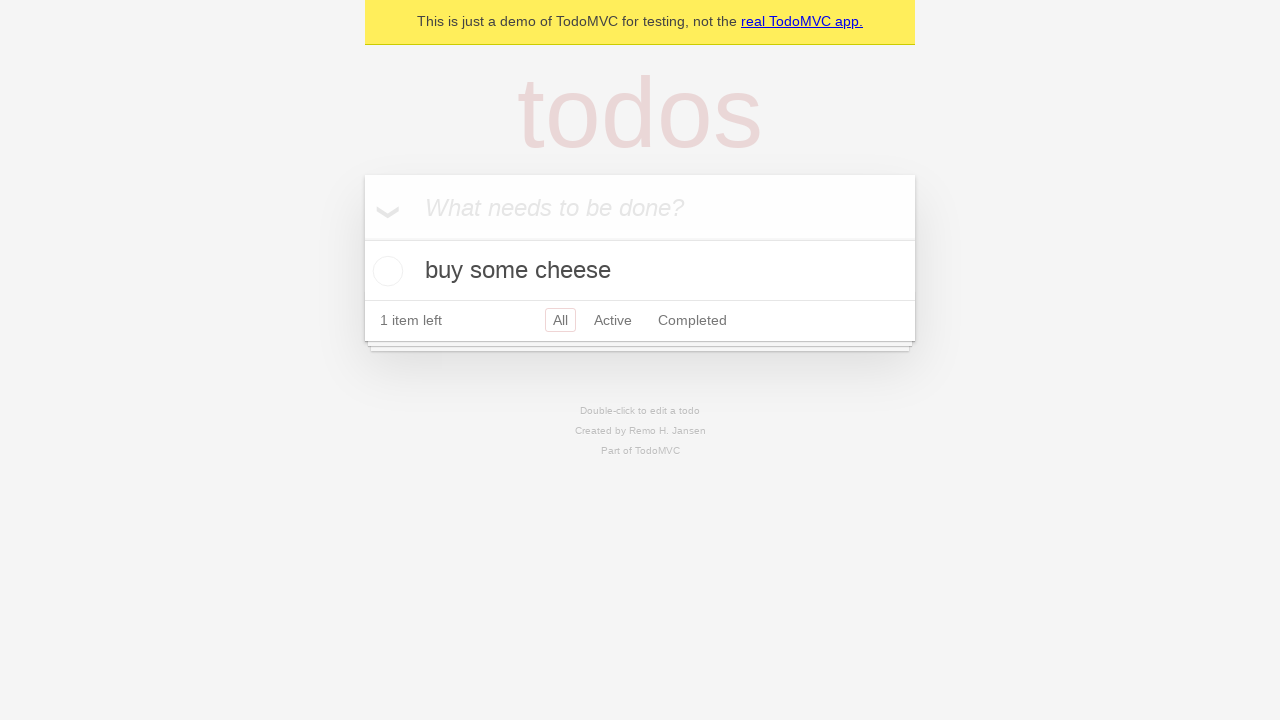

Filled todo input with 'feed the cat' on internal:attr=[placeholder="What needs to be done?"i]
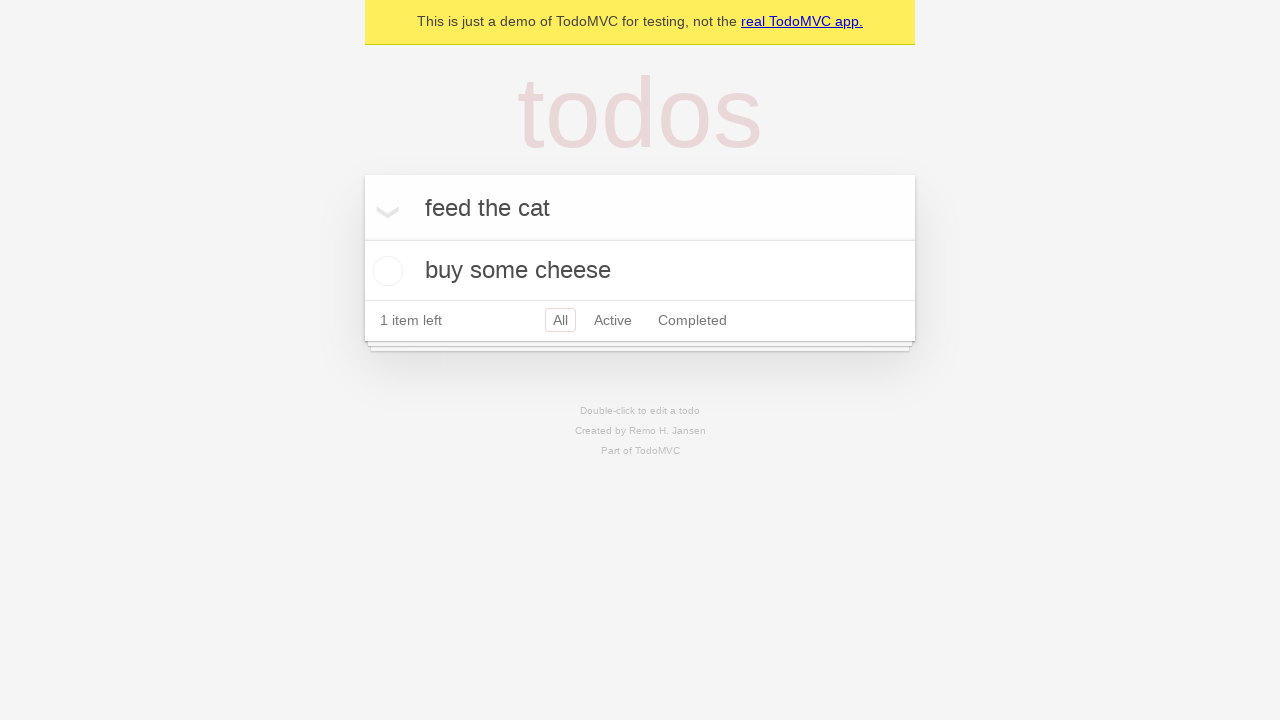

Pressed Enter to add second todo on internal:attr=[placeholder="What needs to be done?"i]
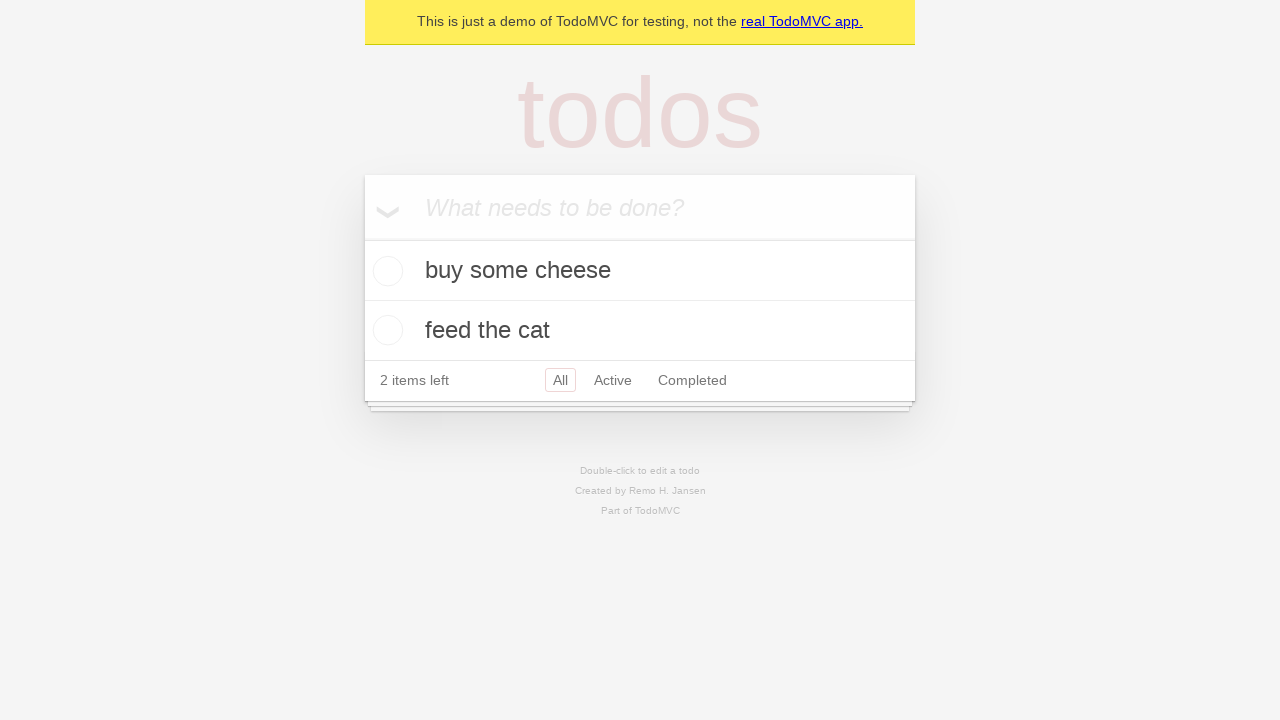

Filled todo input with 'book a doctors appointment' on internal:attr=[placeholder="What needs to be done?"i]
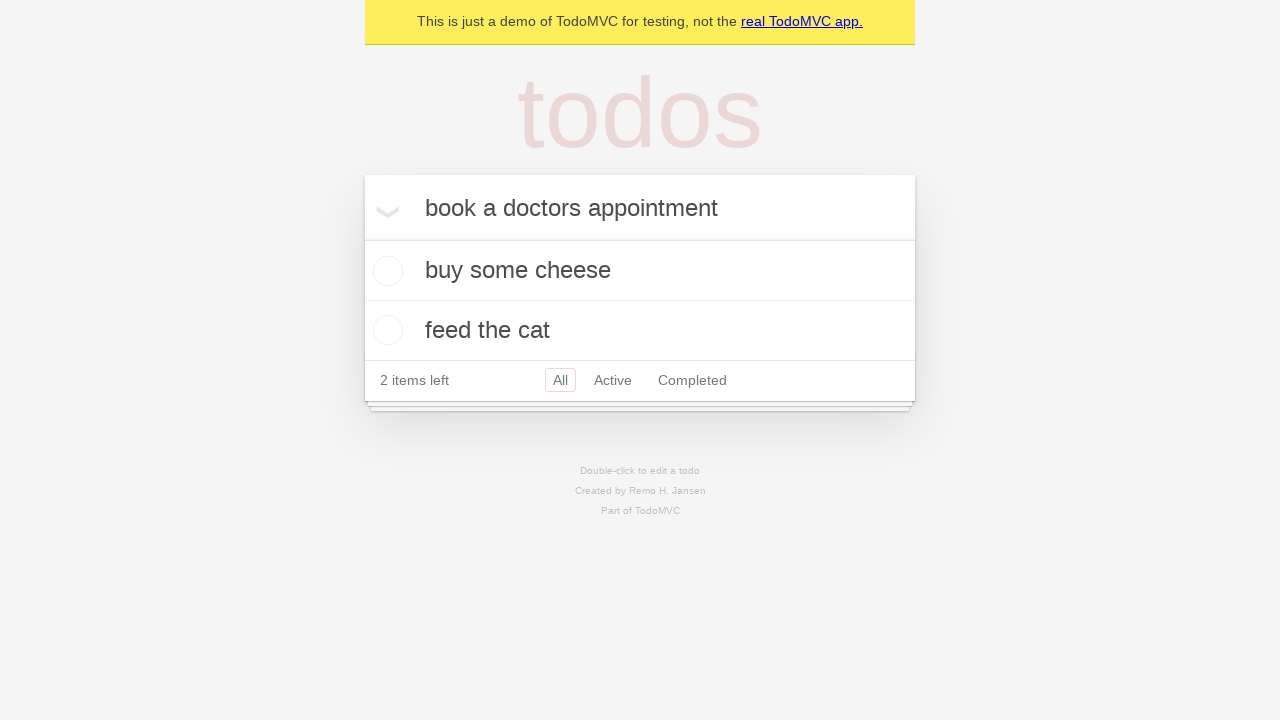

Pressed Enter to add third todo on internal:attr=[placeholder="What needs to be done?"i]
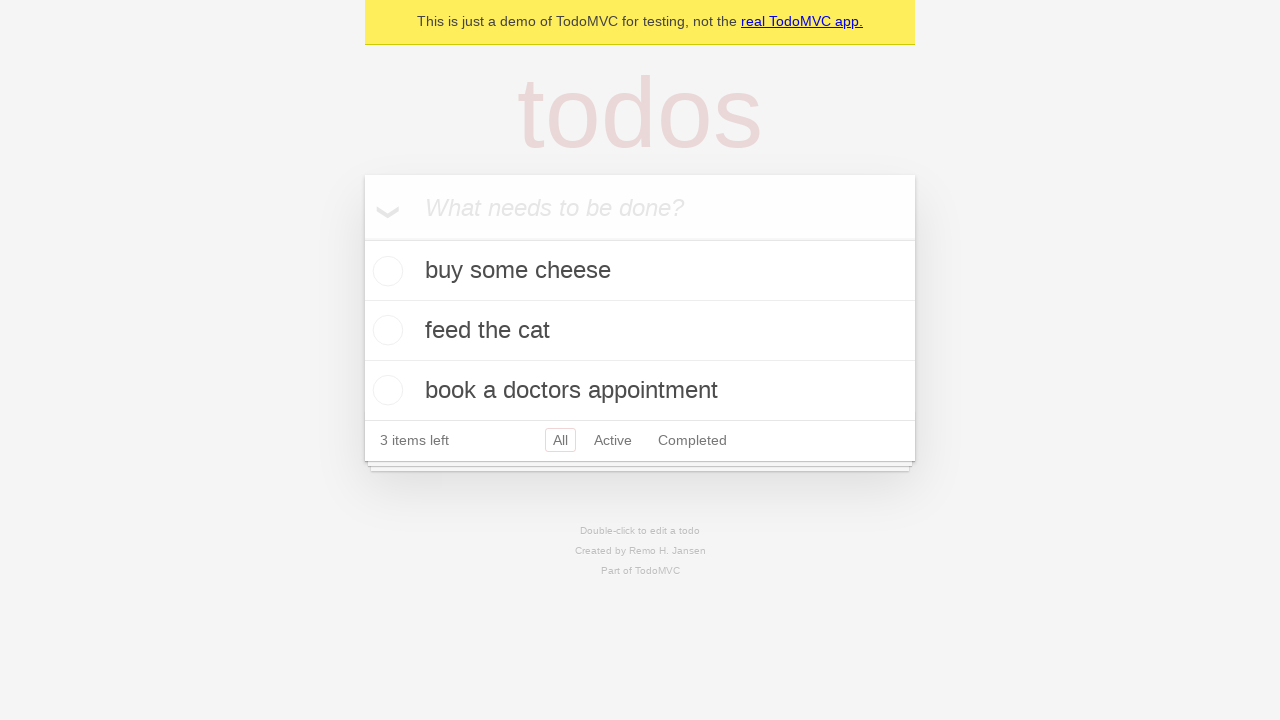

Checked the second todo item to mark it complete at (385, 330) on internal:testid=[data-testid="todo-item"s] >> nth=1 >> internal:role=checkbox
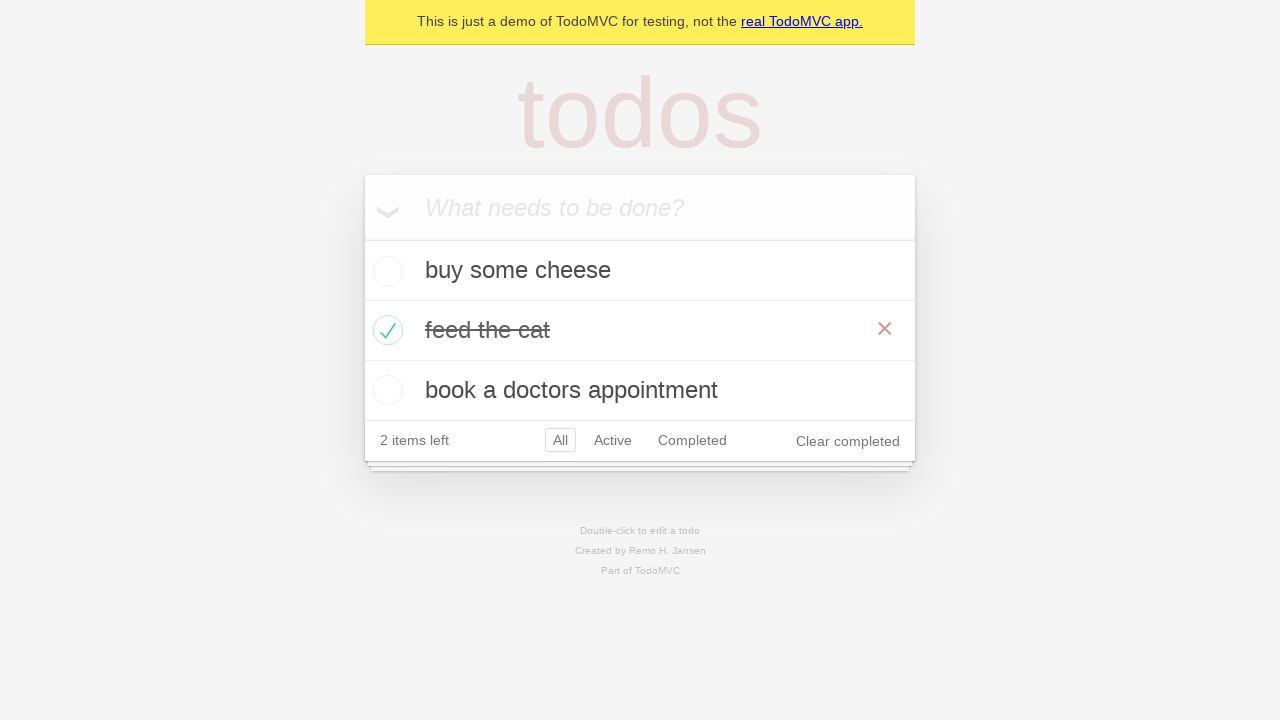

Clicked Active filter link to display only incomplete items at (613, 440) on internal:role=link[name="Active"i]
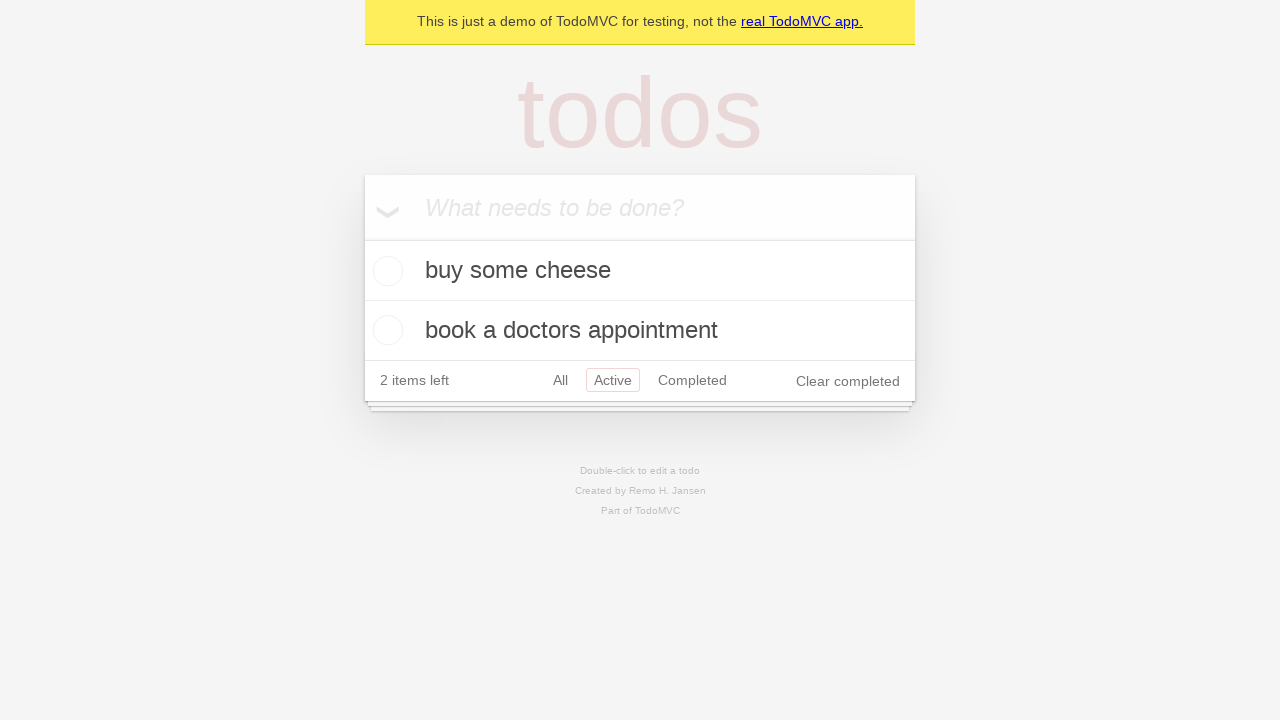

Waited for filtered view to display active items
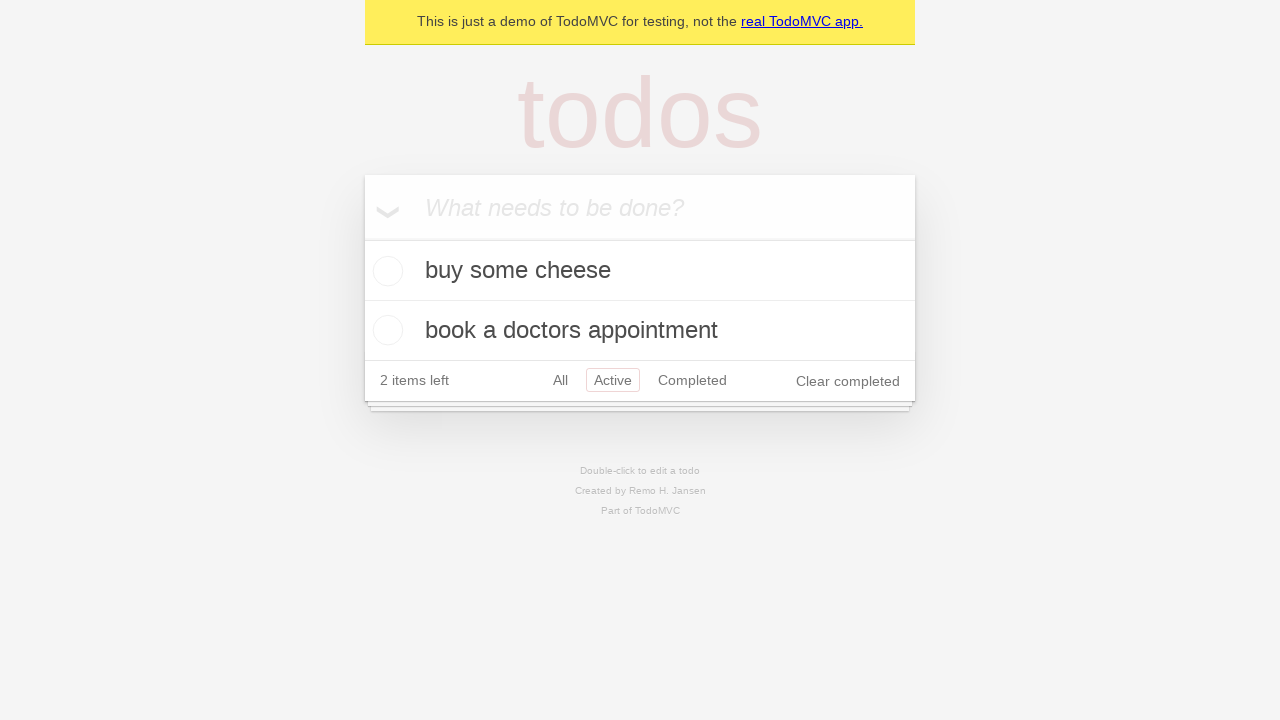

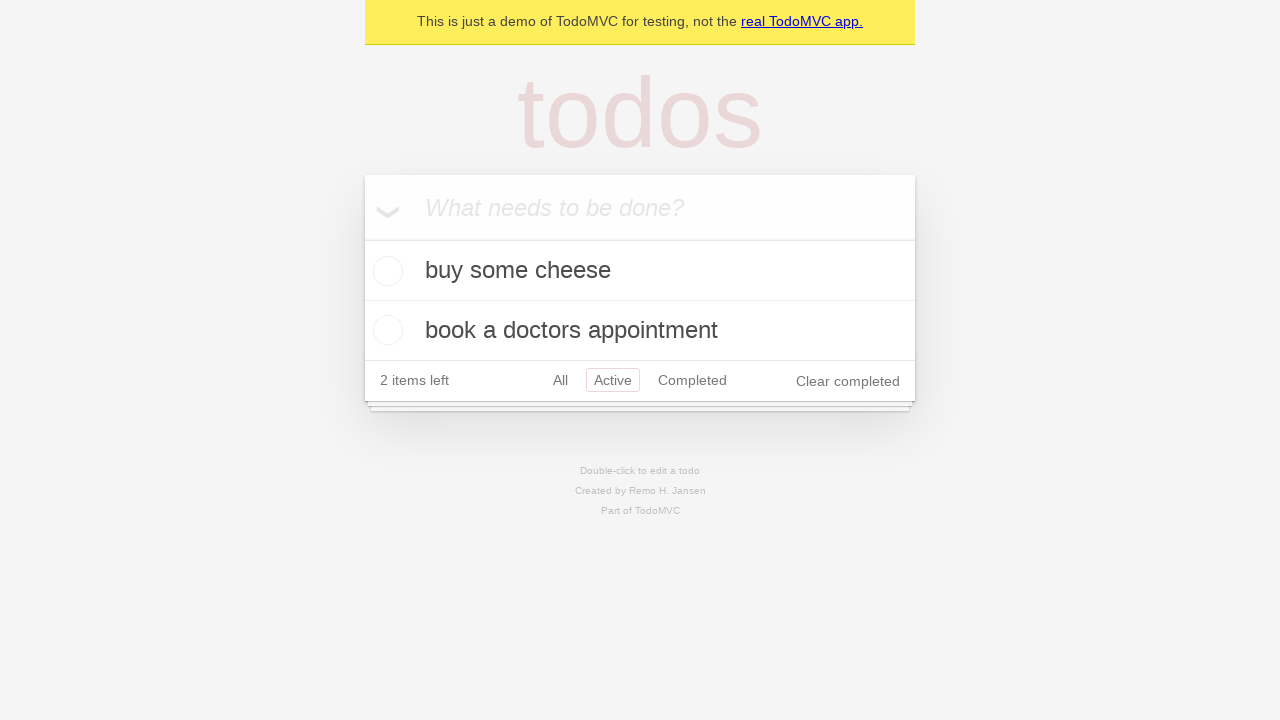